Opens a movie dialog, retrieves the movie image URL, opens it in a new tab, verifies it loads, then closes the tab and returns to the original page.

Starting URL: https://top-movies-qhyuvdwmzt.now.sh

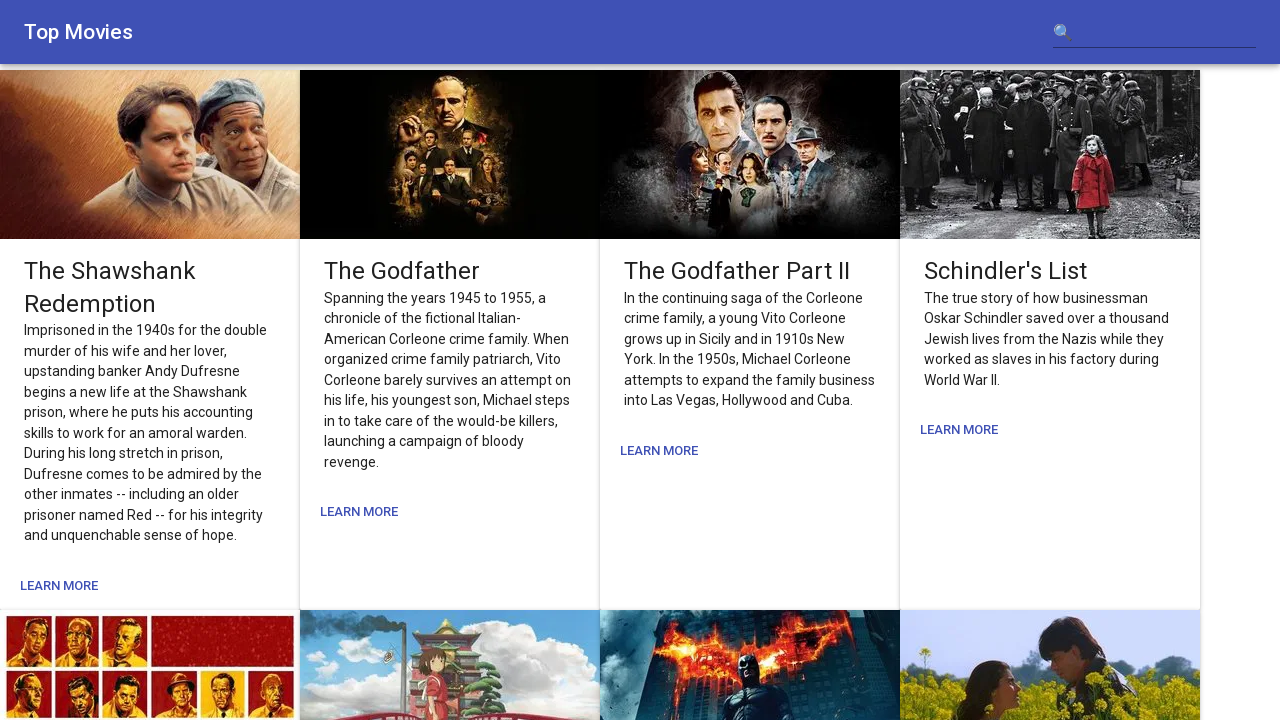

Waited for 'The Shawshank Redemption' movie to appear in list
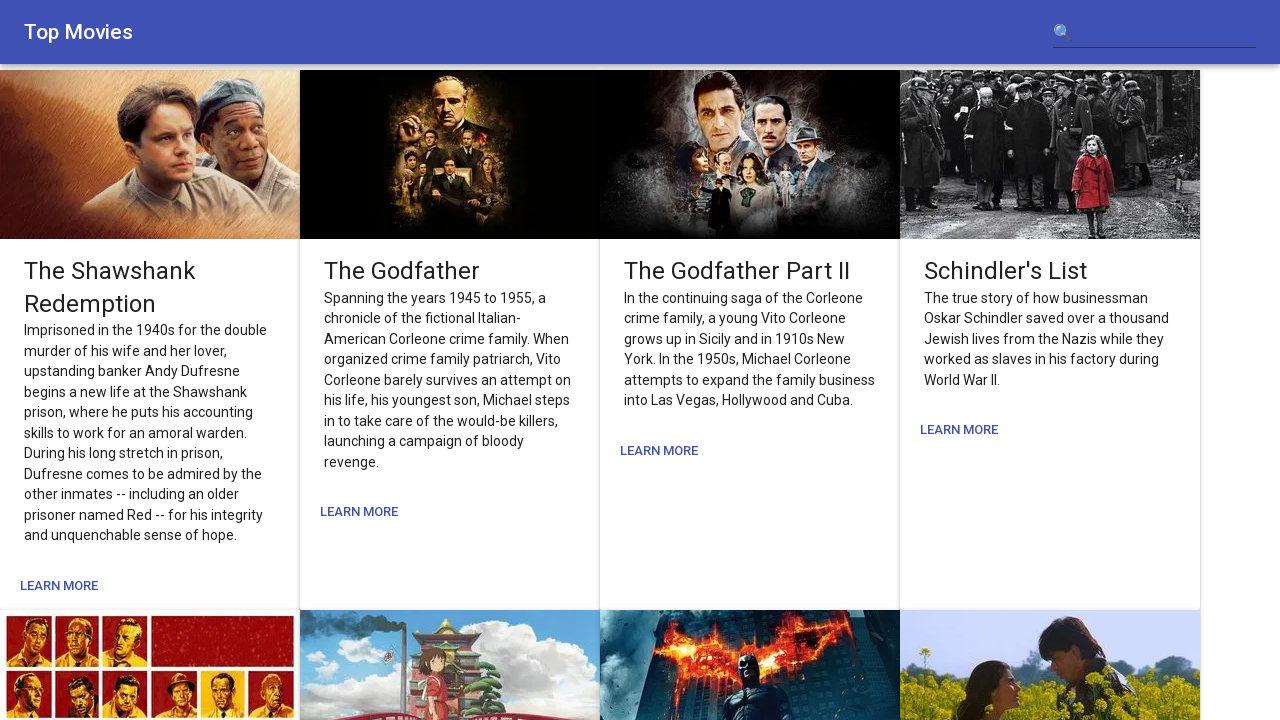

Clicked button to open The Shawshank Redemption movie dialog at (59, 586) on xpath=//*[@title='The Shawshank Redemption']//..//button
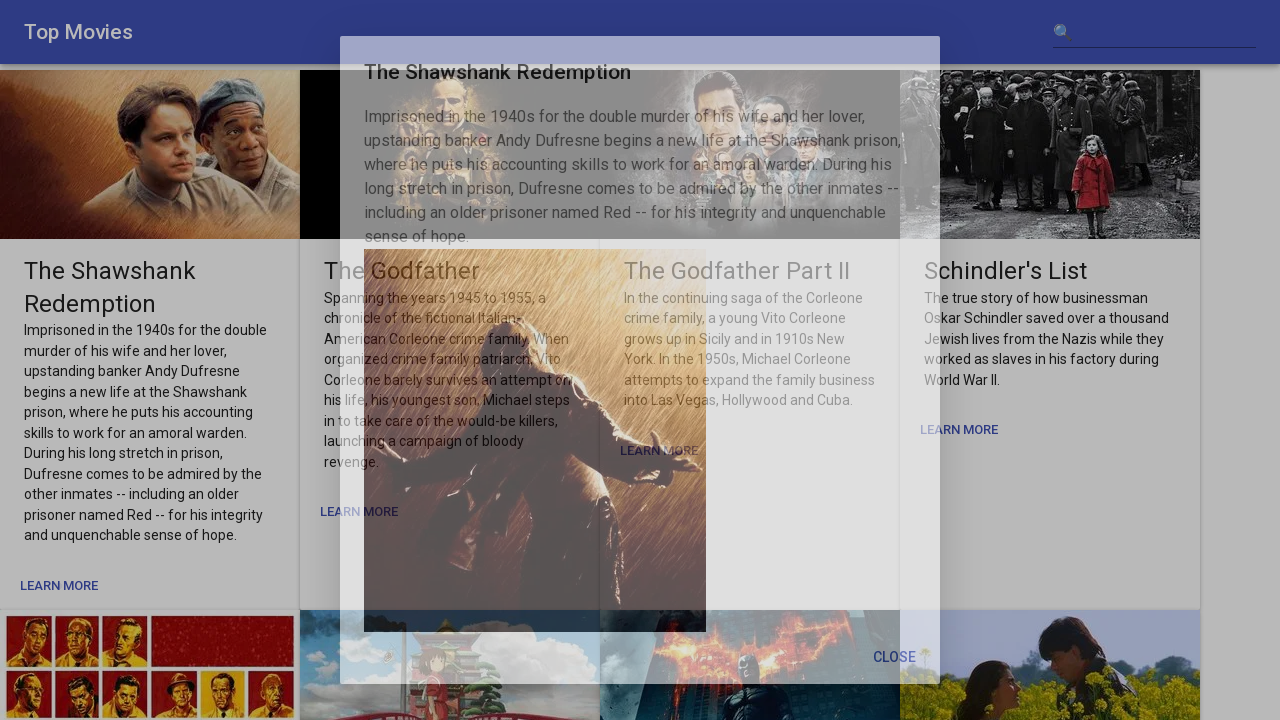

Movie detail dialog loaded
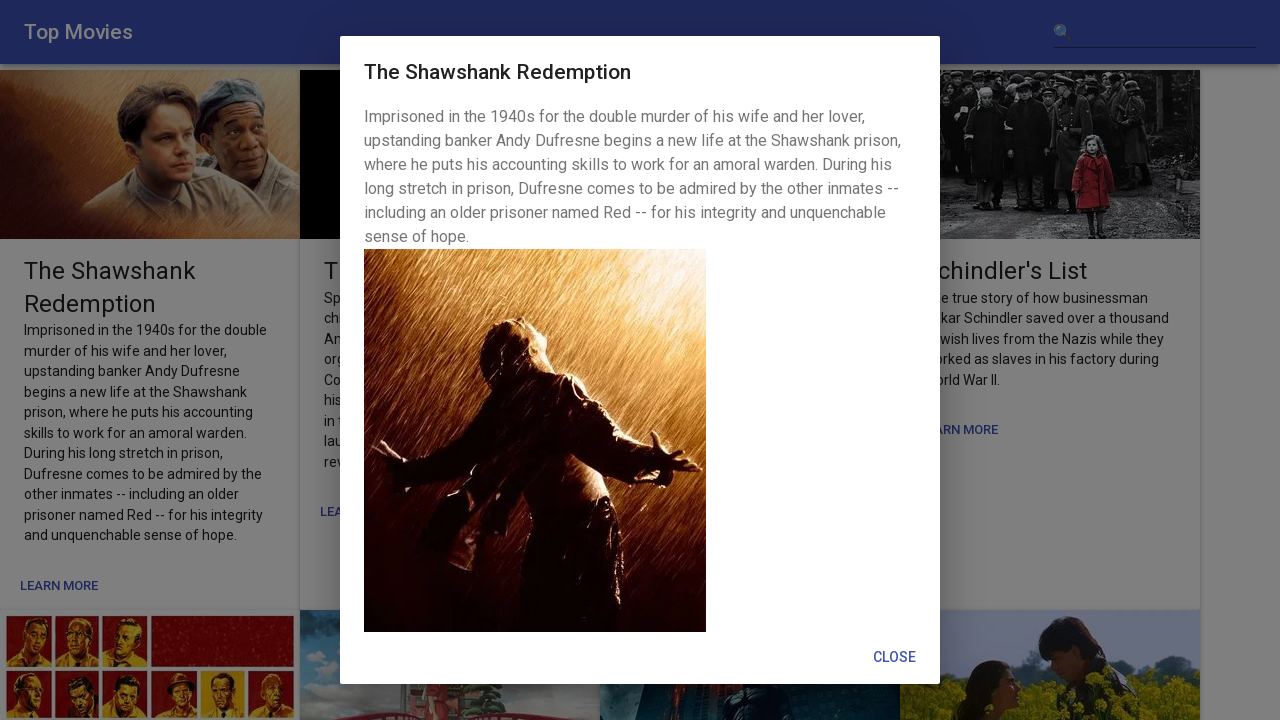

Retrieved background image URL from movie detail element
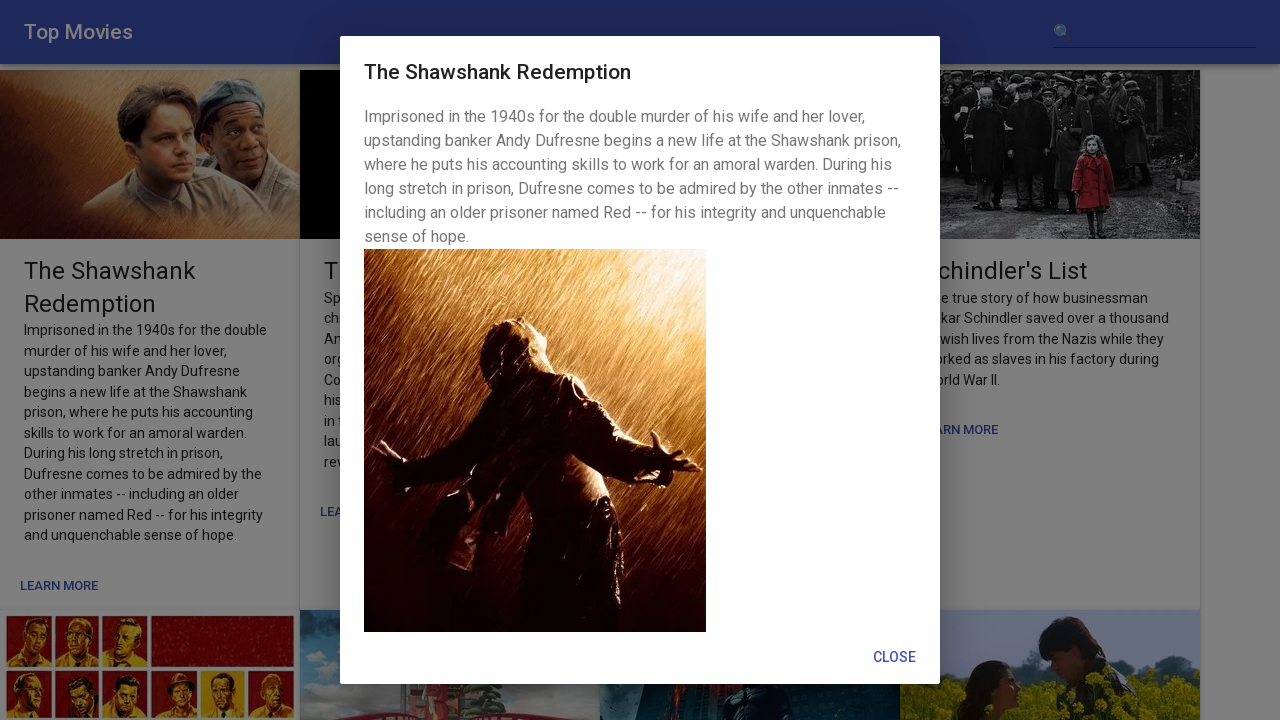

Extracted movie image URL from CSS background-image property
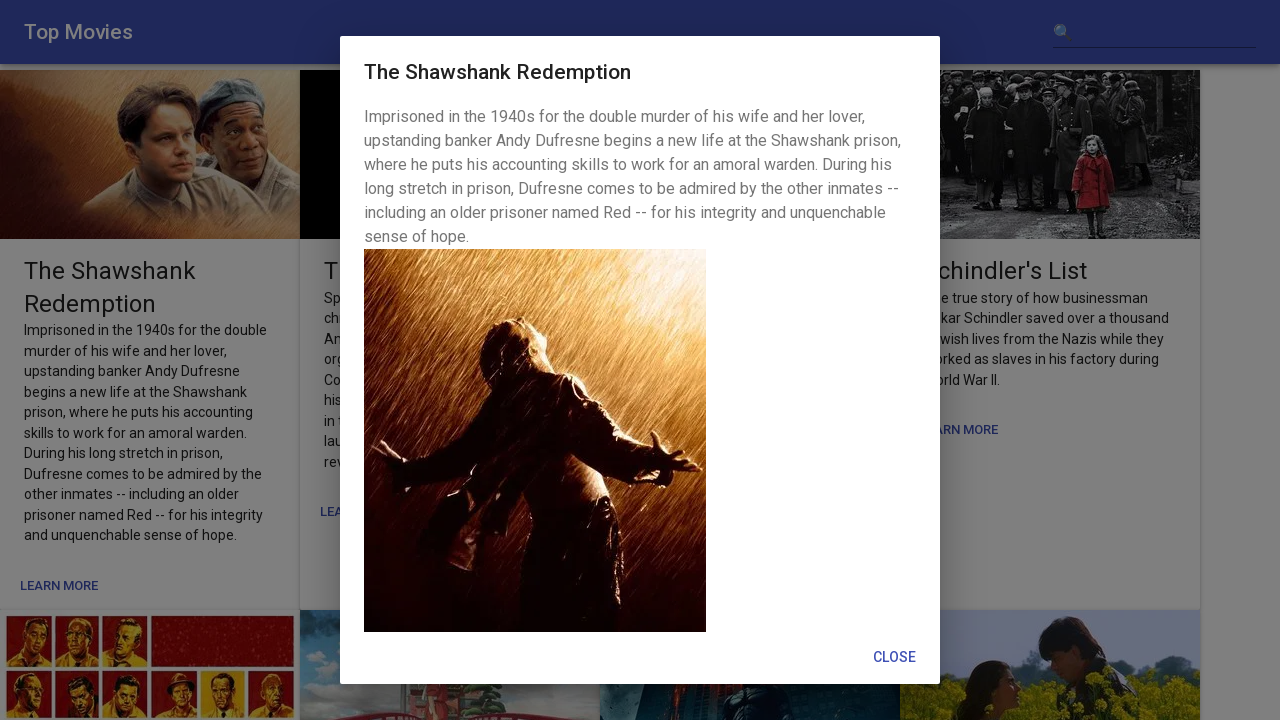

Opened new browser tab
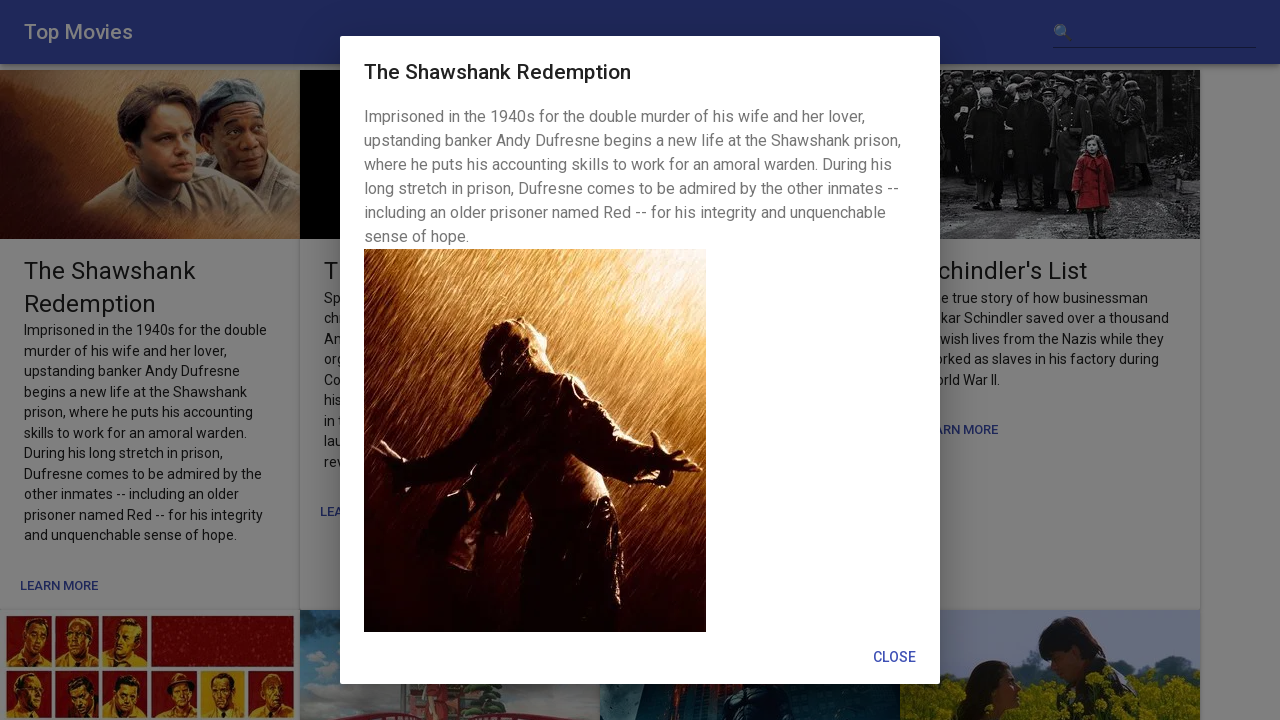

Navigated to movie image URL in new tab
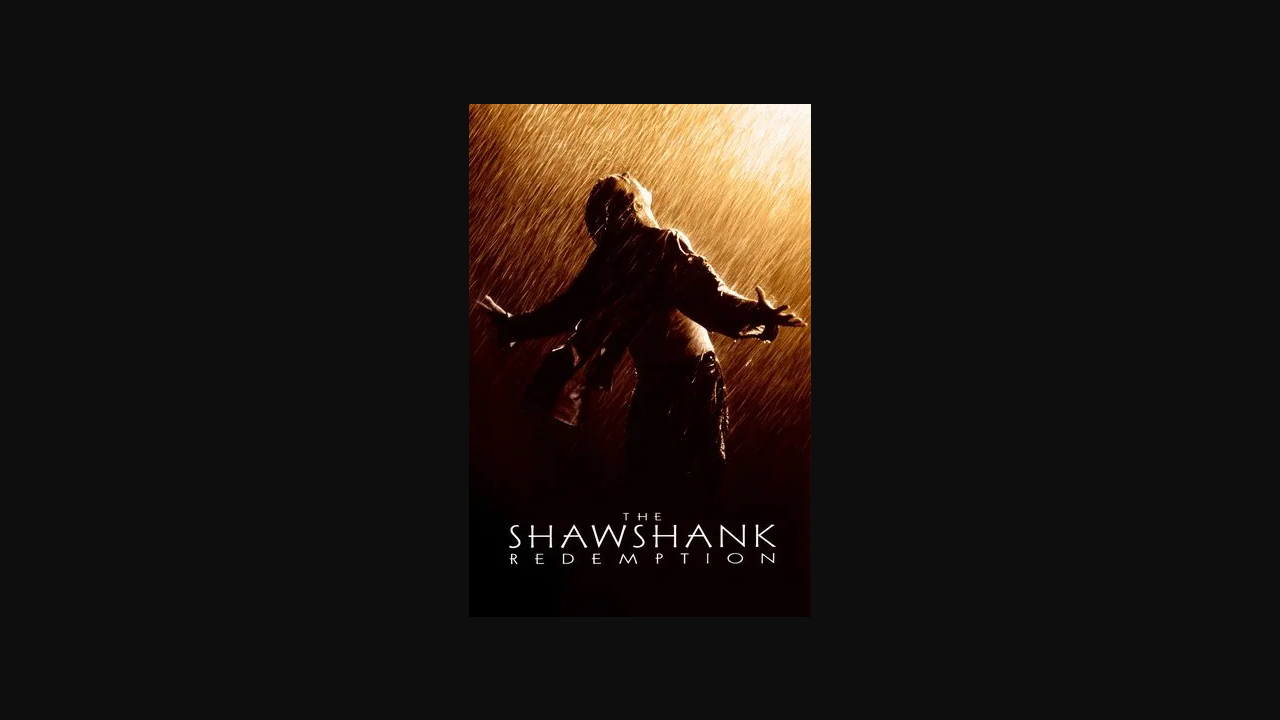

Verified movie image loaded with .jpg file extension in title
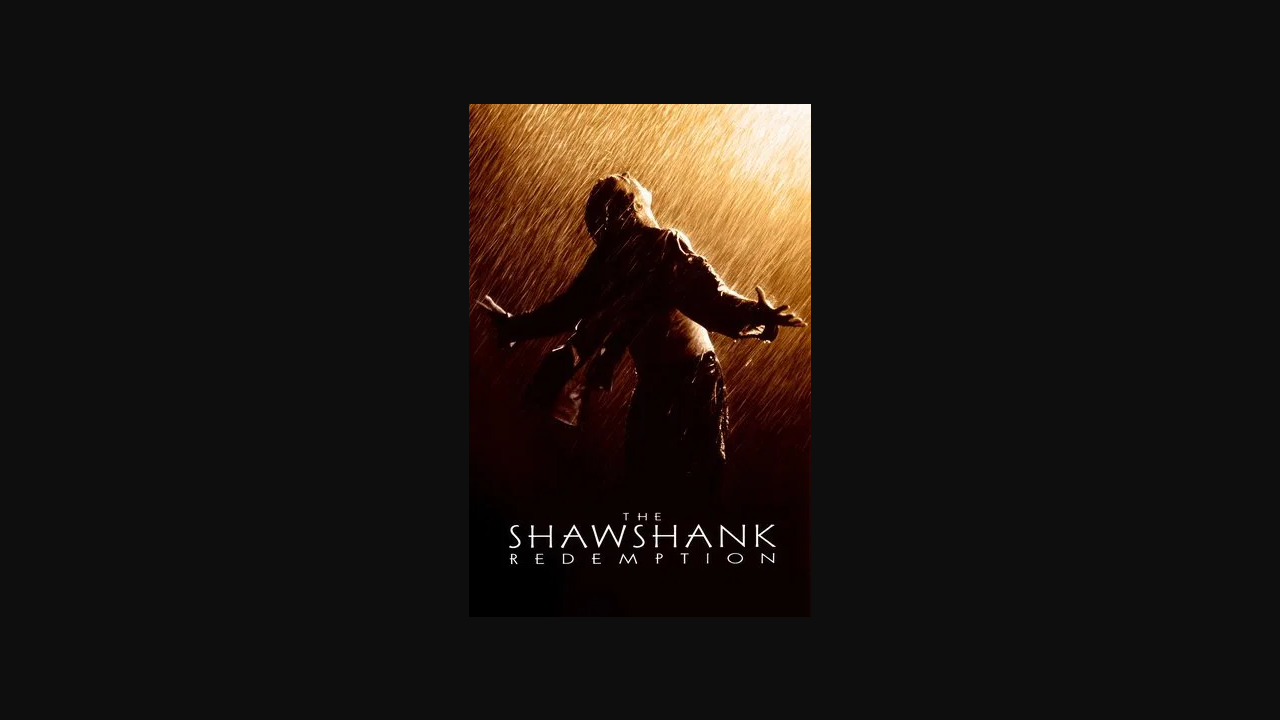

Closed the movie image tab
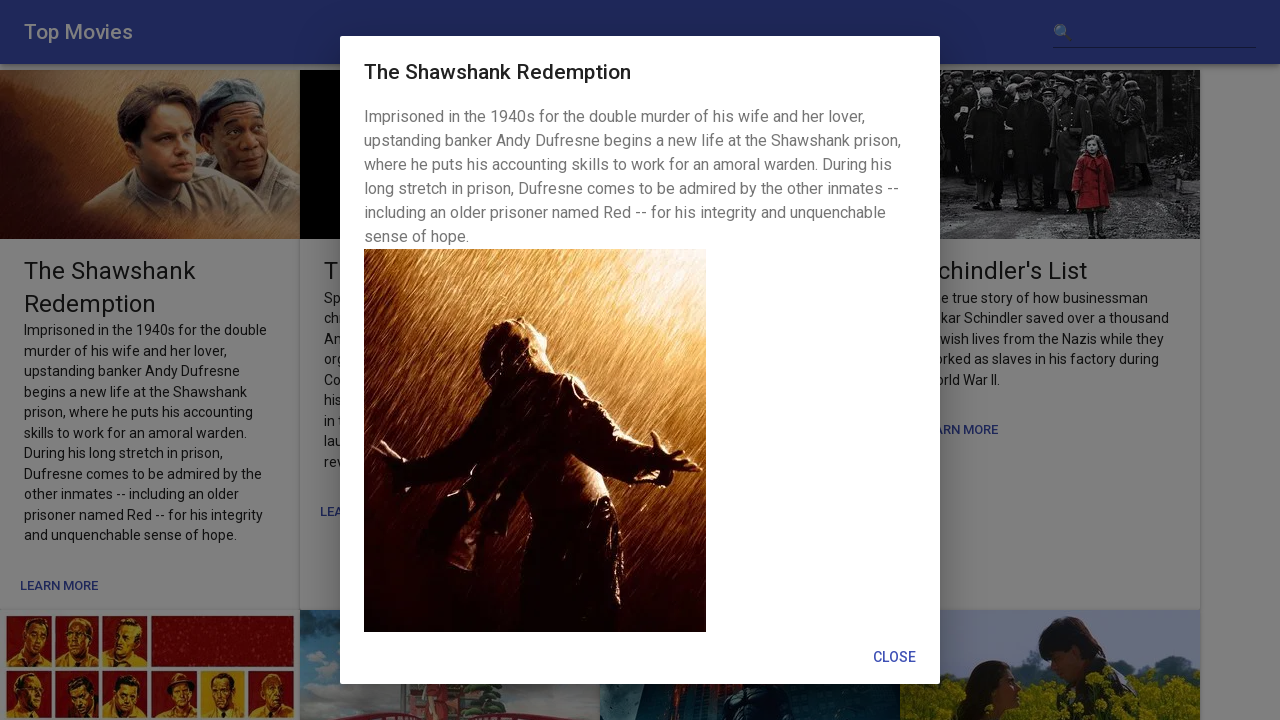

Confirmed movie detail dialog still visible on original page after closing image tab
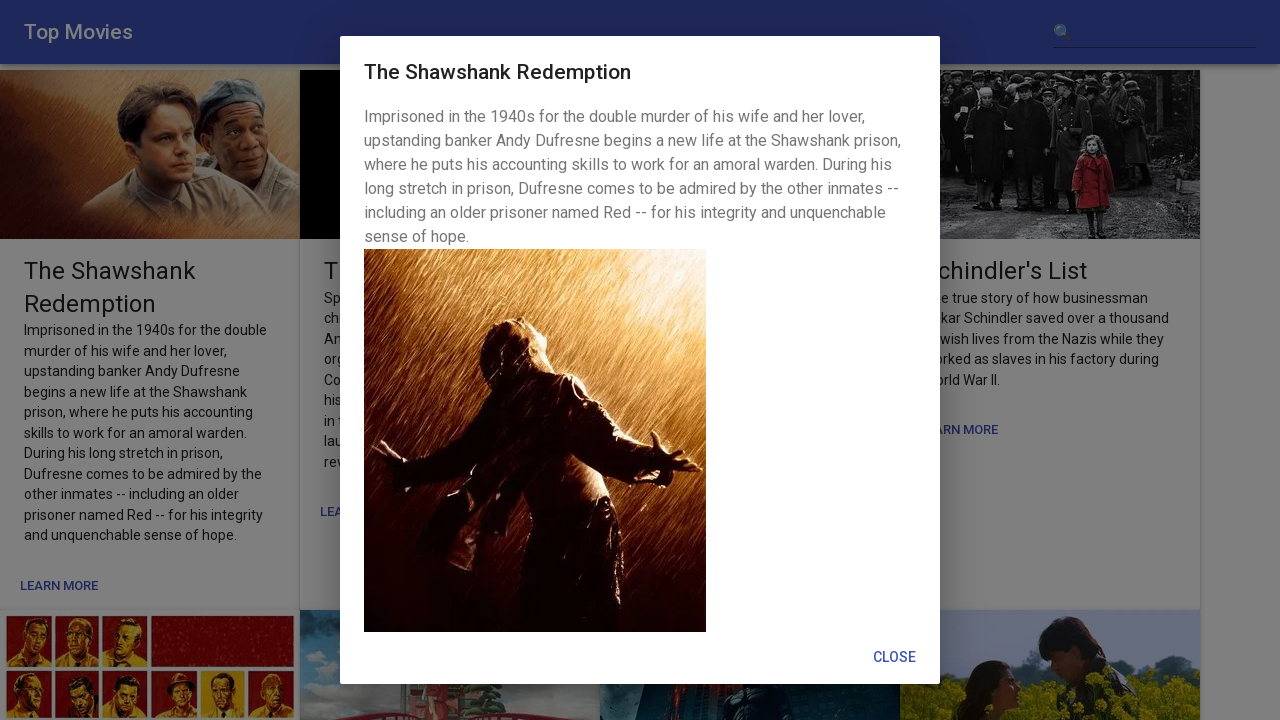

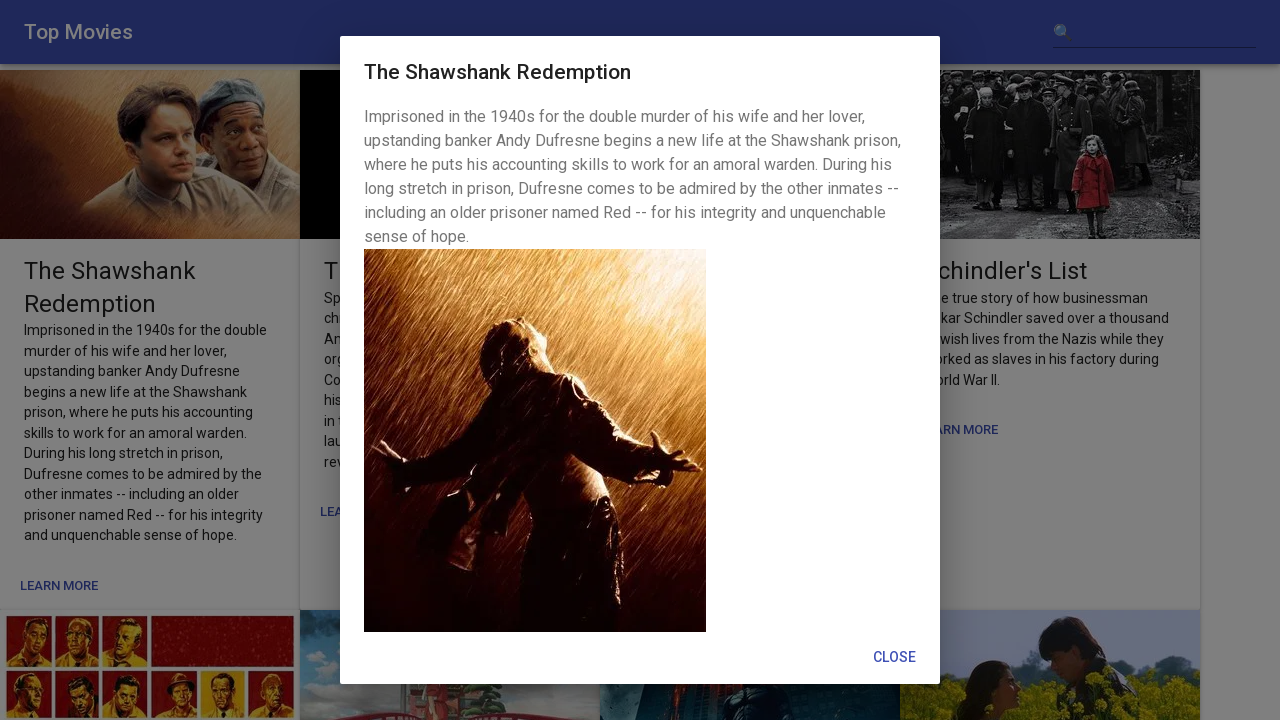